Tests contact form validation by navigating to the contact page, submitting an empty form, and verifying that required field error messages are displayed for forename, email, and message fields.

Starting URL: https://jupiter.cloud.planittesting.com/

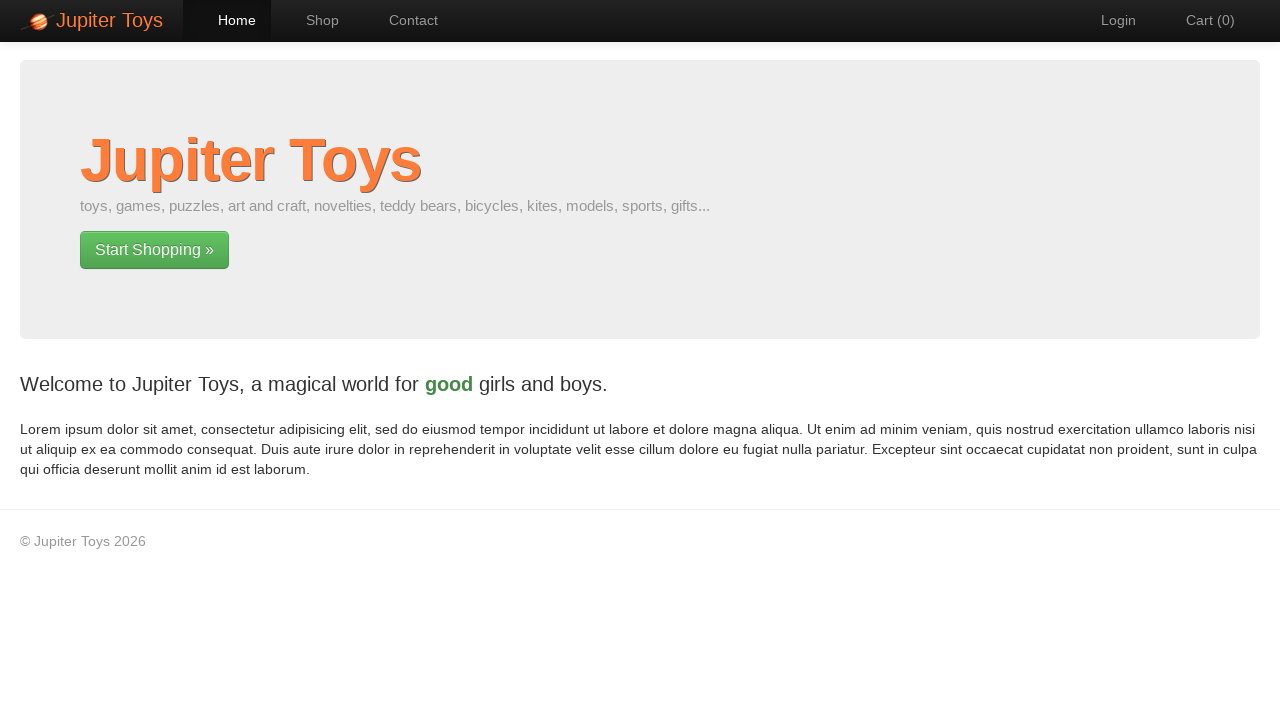

Clicked Contact link to navigate to contact page at (404, 20) on text=Contact
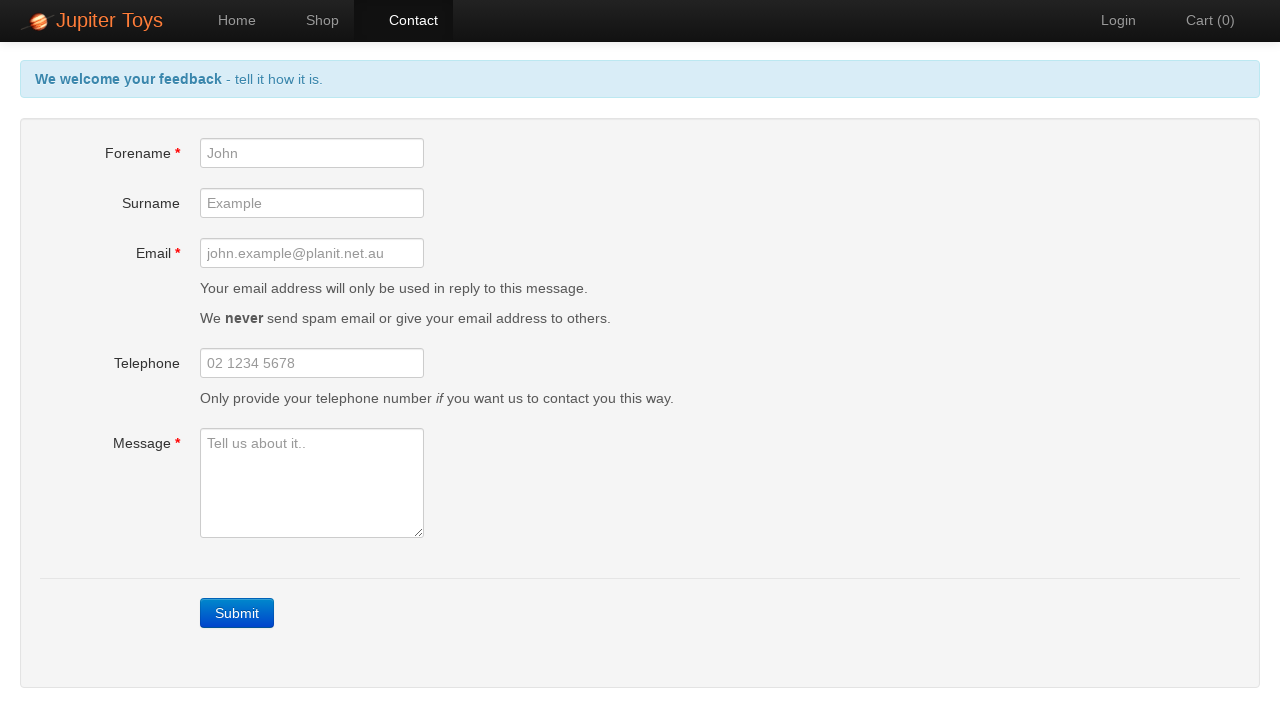

Clicked Submit button without filling any form fields at (237, 613) on text=Submit
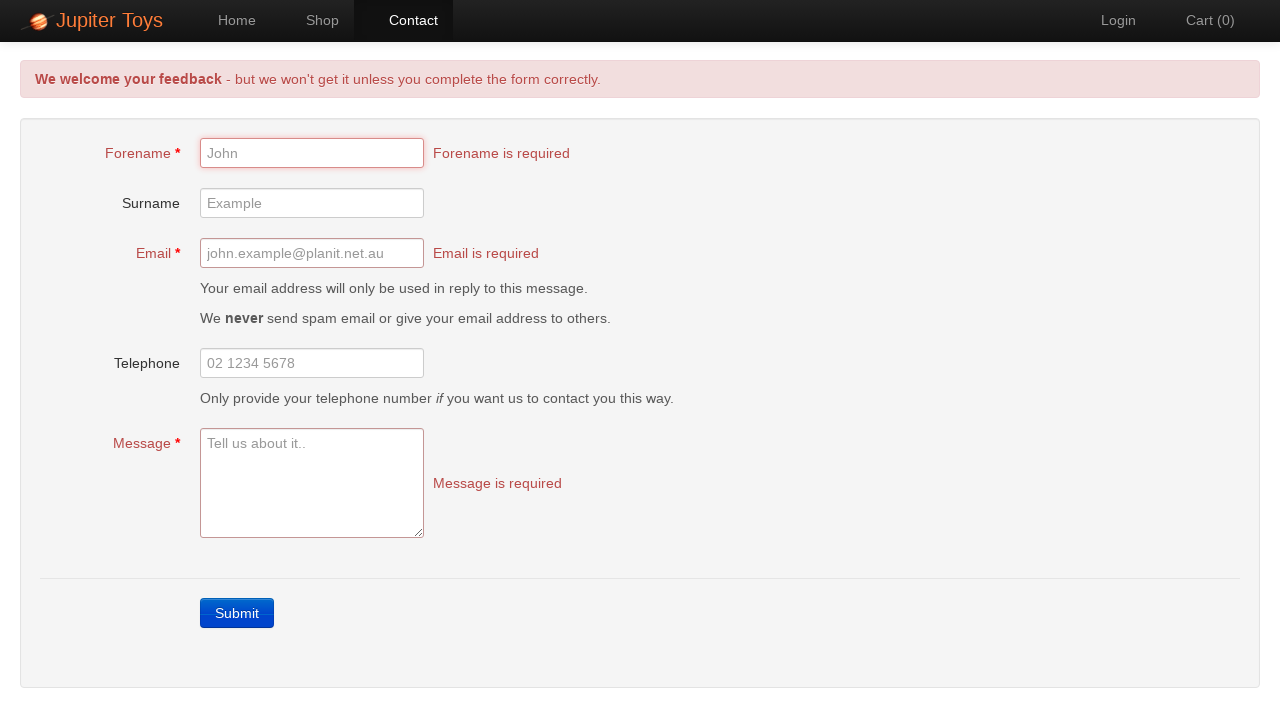

Error alert message appeared
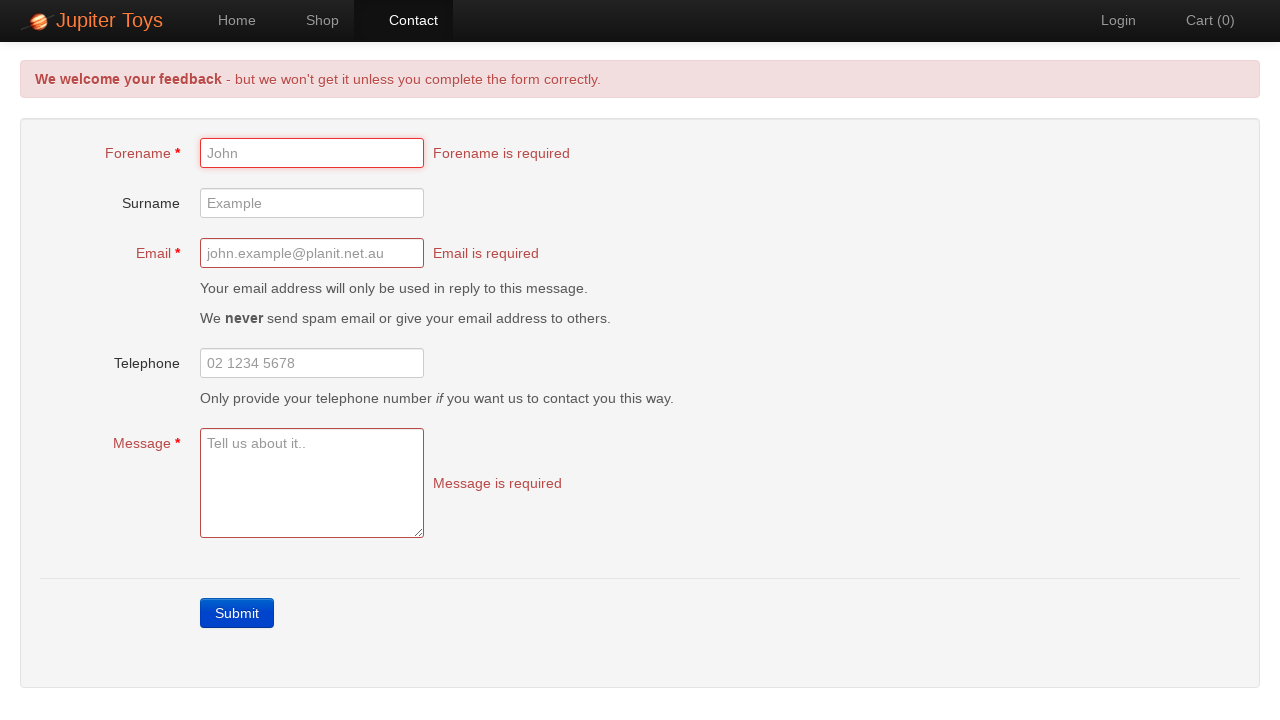

Forename required field error message is displayed
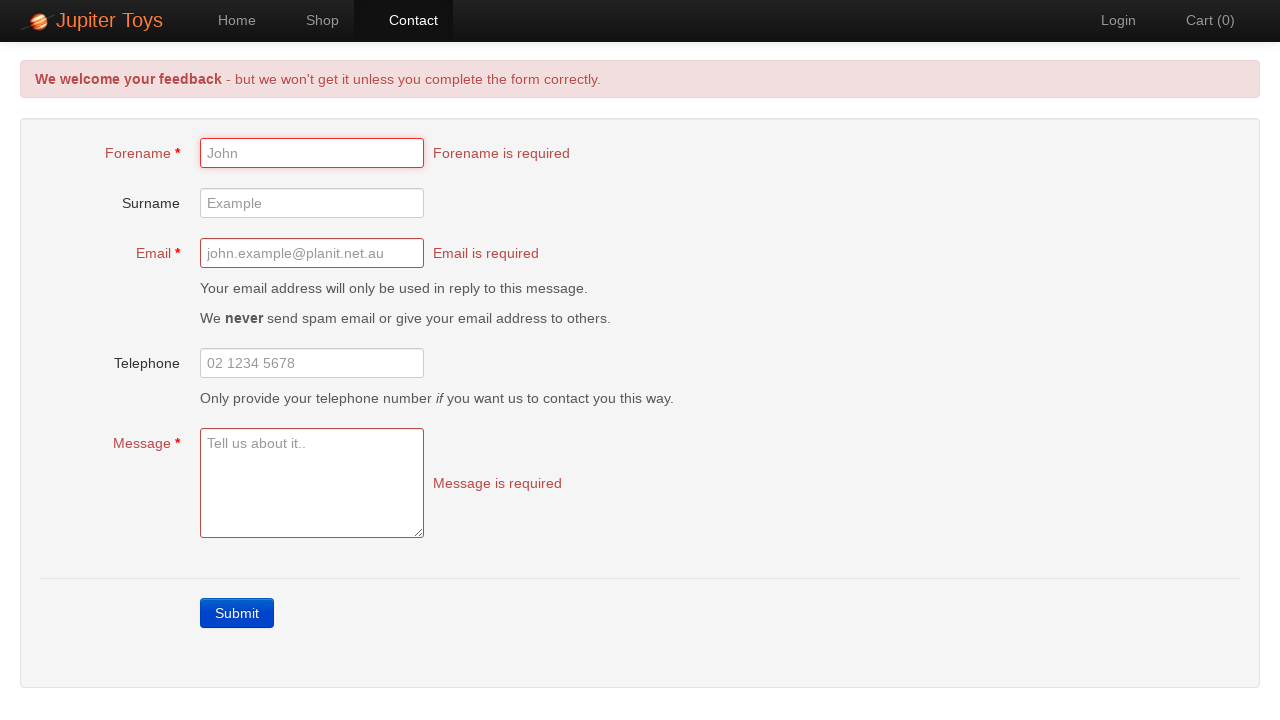

Email required field error message is displayed
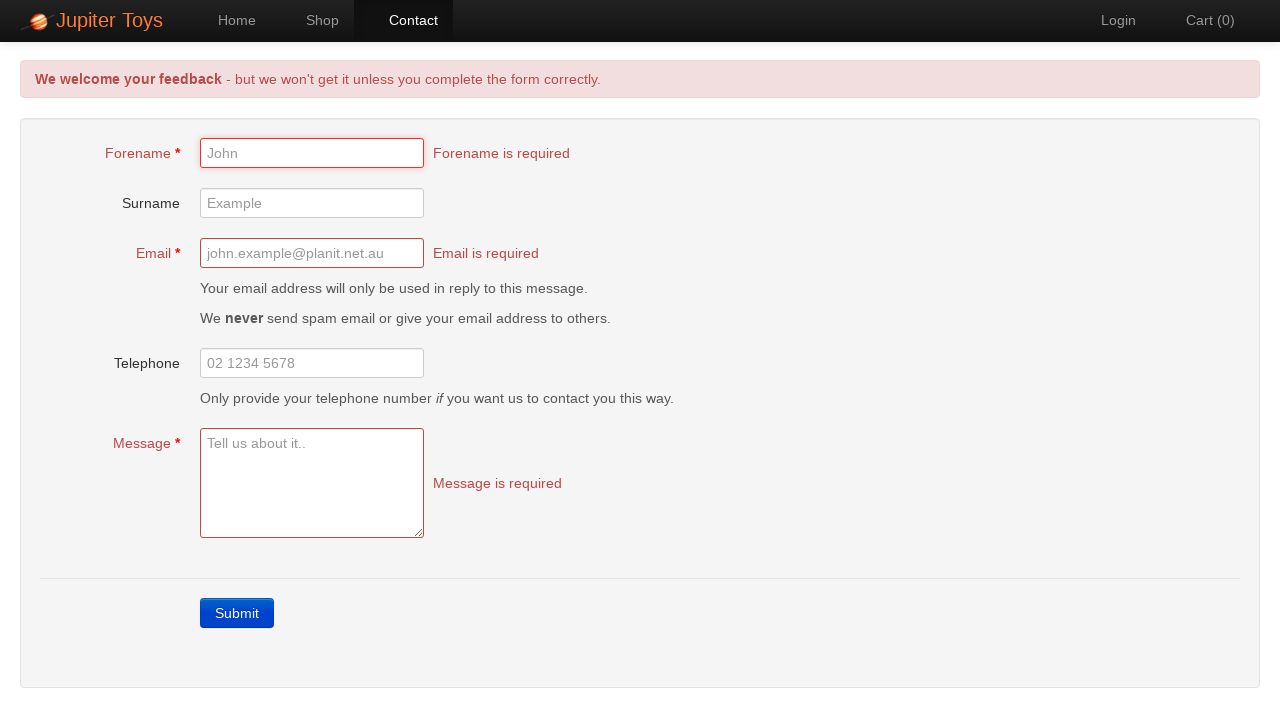

Message required field error message is displayed
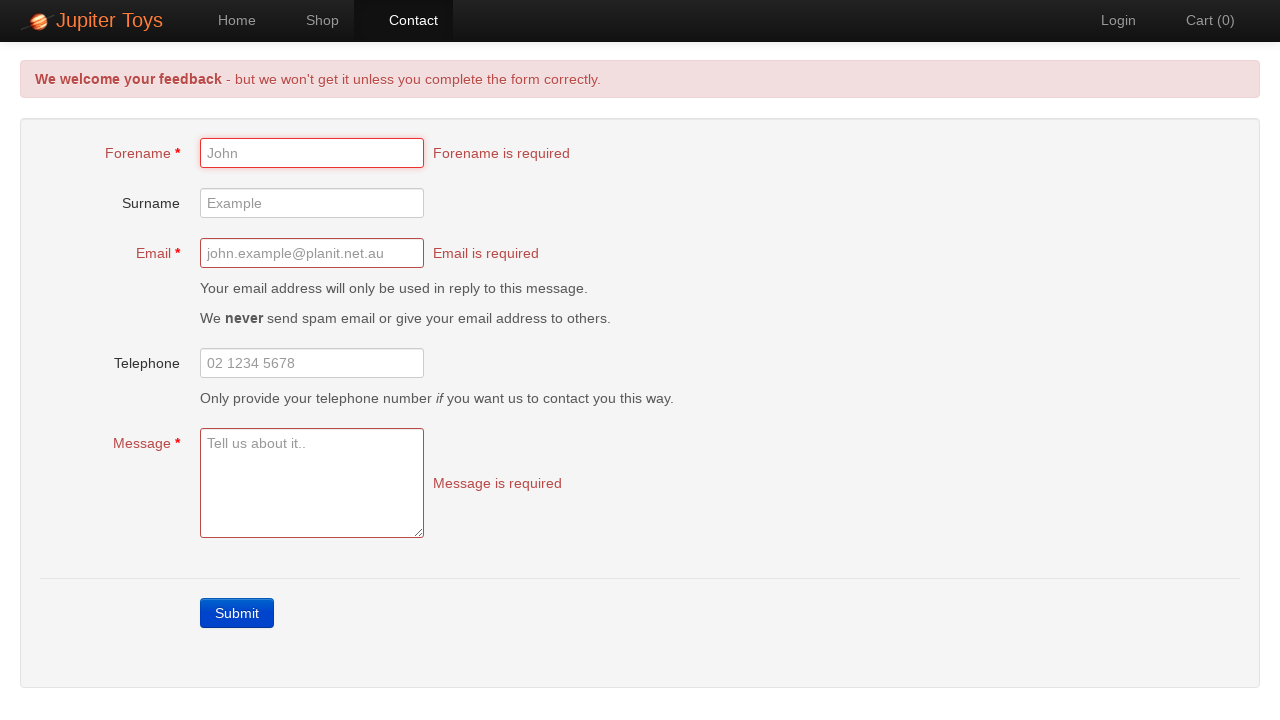

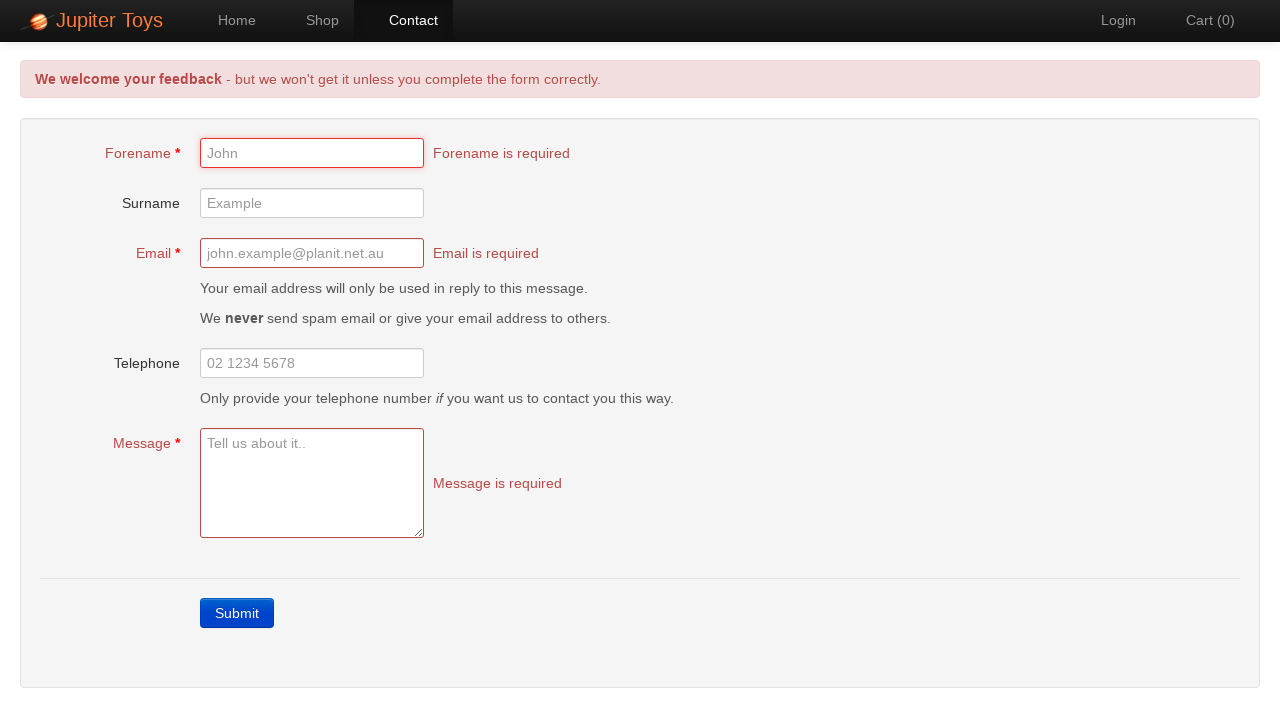